Tests that a readonly field cannot be modified and maintains its default value

Starting URL: https://bonigarcia.dev/selenium-webdriver-java/

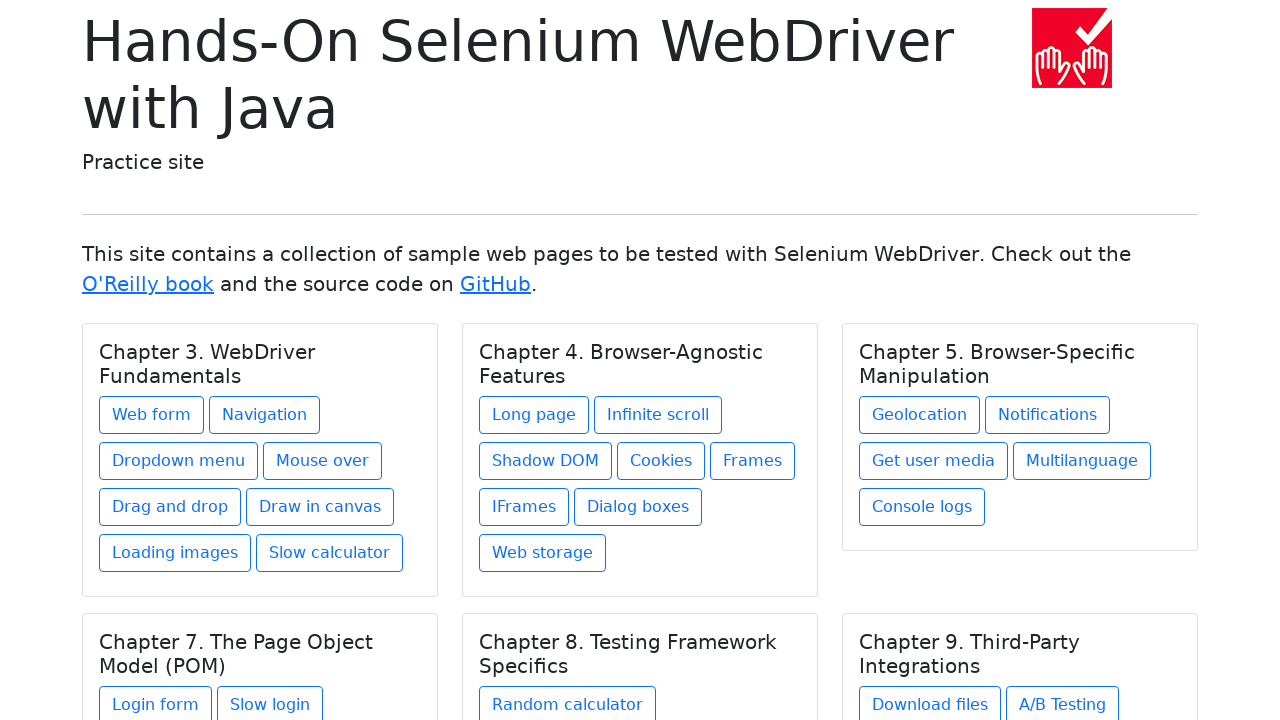

Clicked 'Web form' link to navigate to form page at (152, 415) on text=Web form
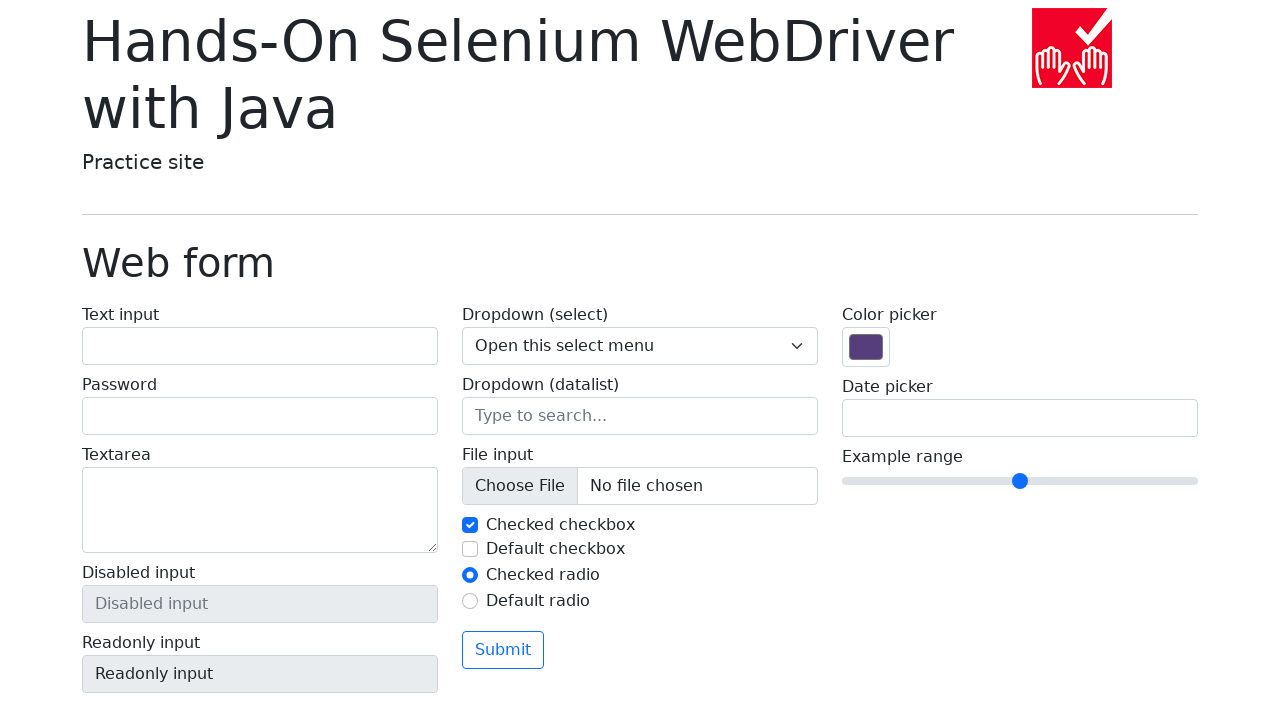

Retrieved current value of readonly field
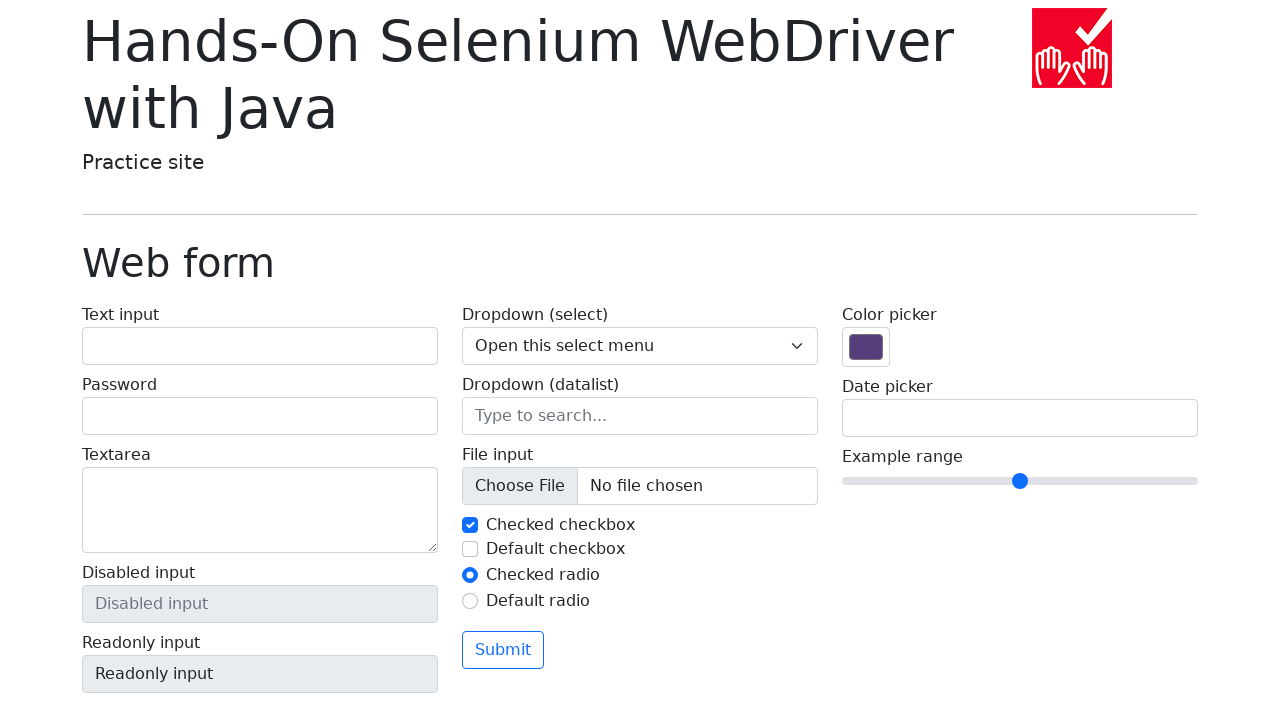

Attempted to fill readonly field with 'test' using force=True on input[name='my-readonly']
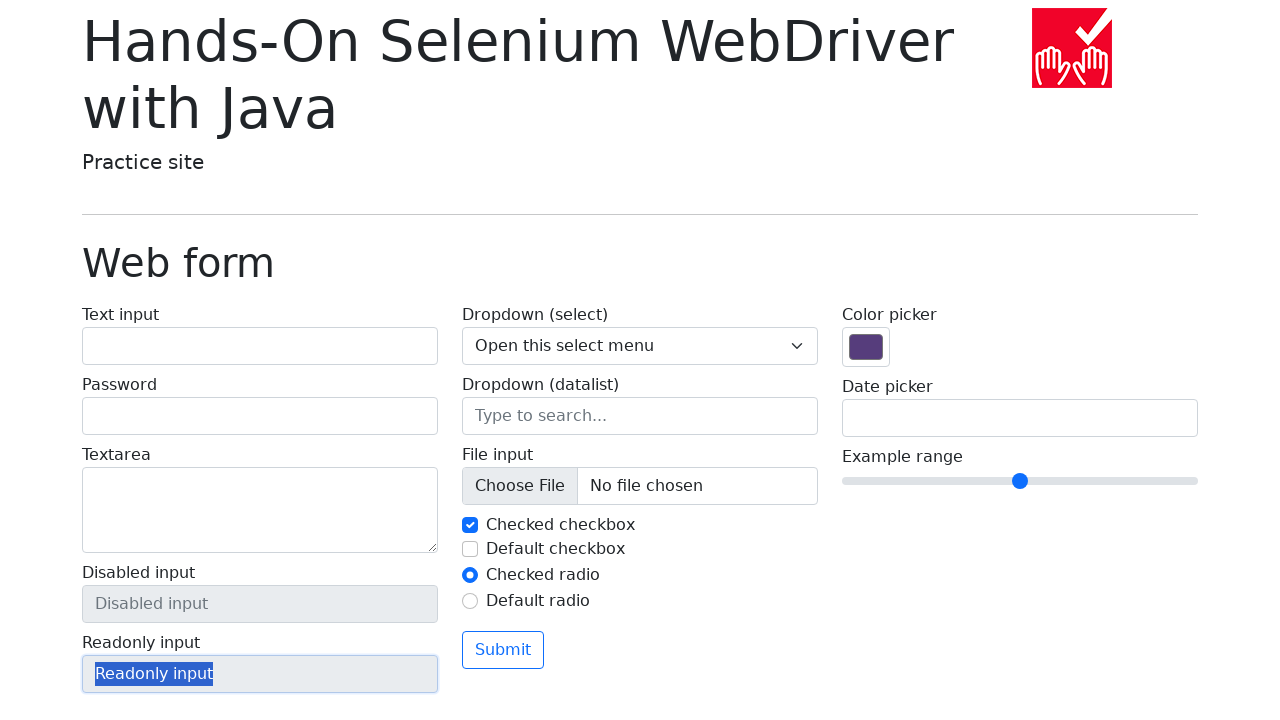

Verified readonly field value remained unchanged as 'Readonly input'
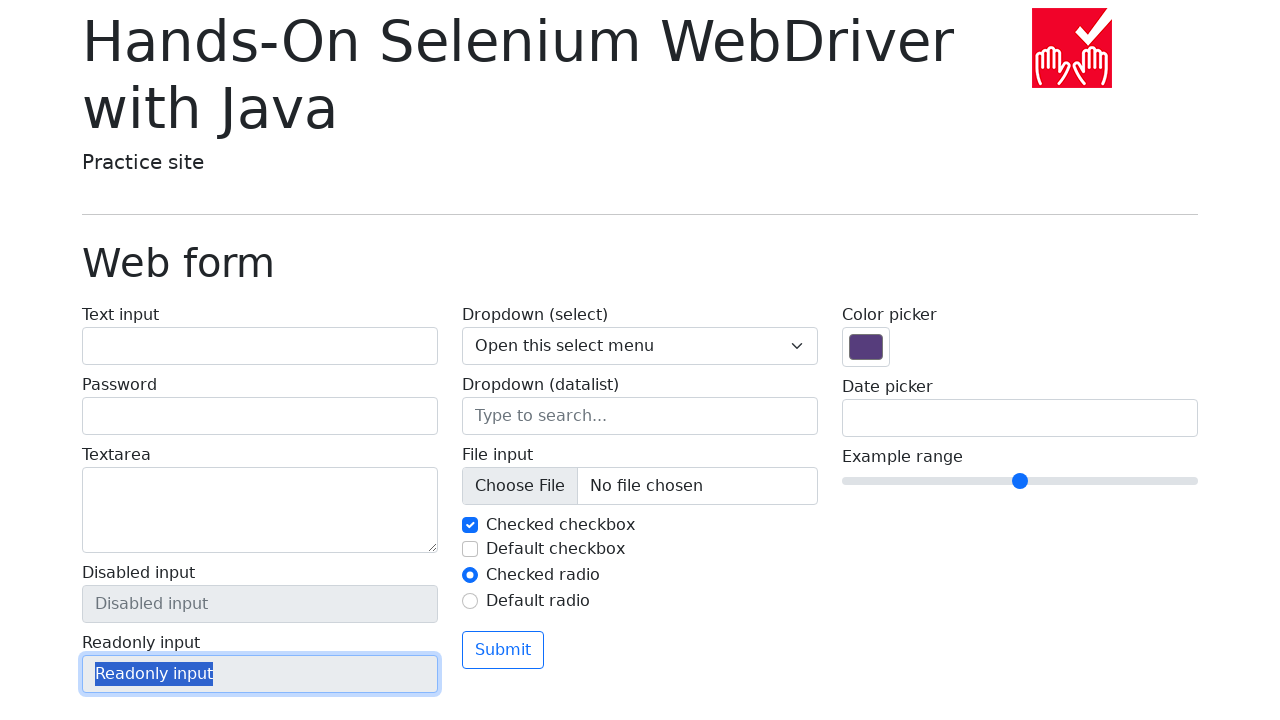

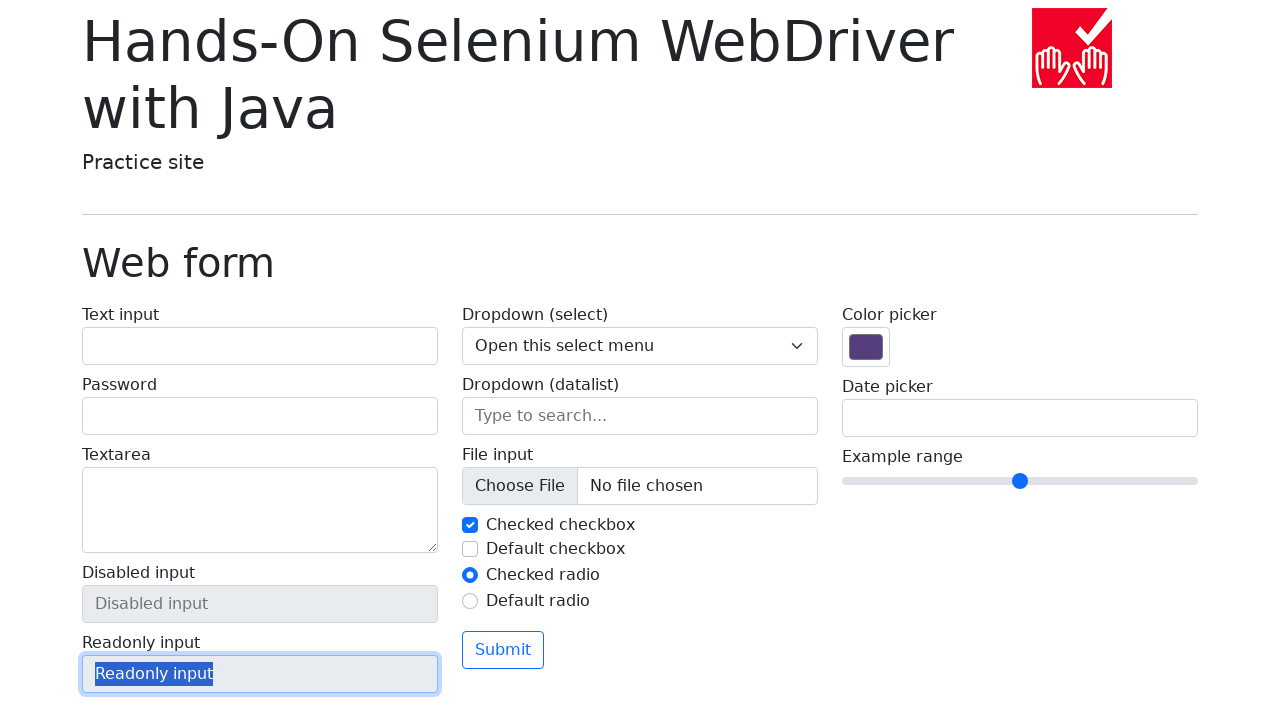